Tests the complete user registration flow on an automation practice website by filling out a signup form with randomly generated personal information including name, email, password, address, and phone number, then verifies the account was created successfully.

Starting URL: https://automationexercise.com/login

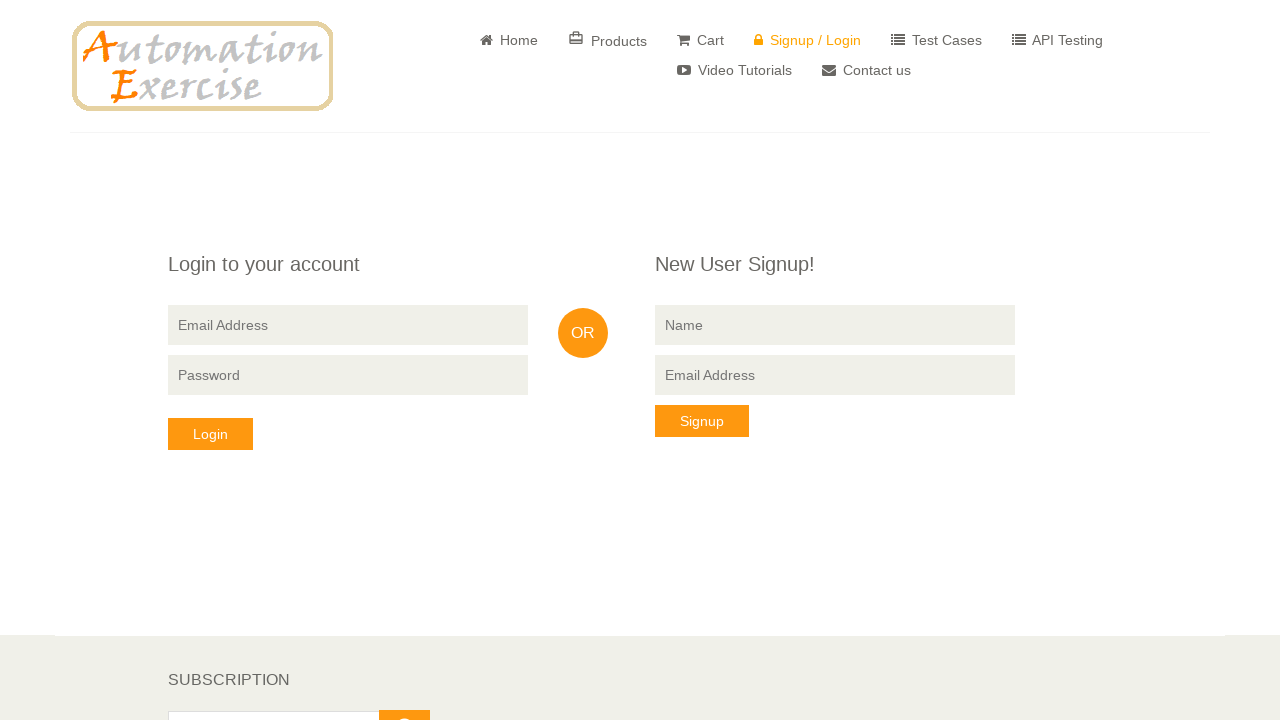

Clicked on name input field in signup form at (835, 325) on xpath=//*[@id="form"]/div/div/div[3]/div/form/input[2]
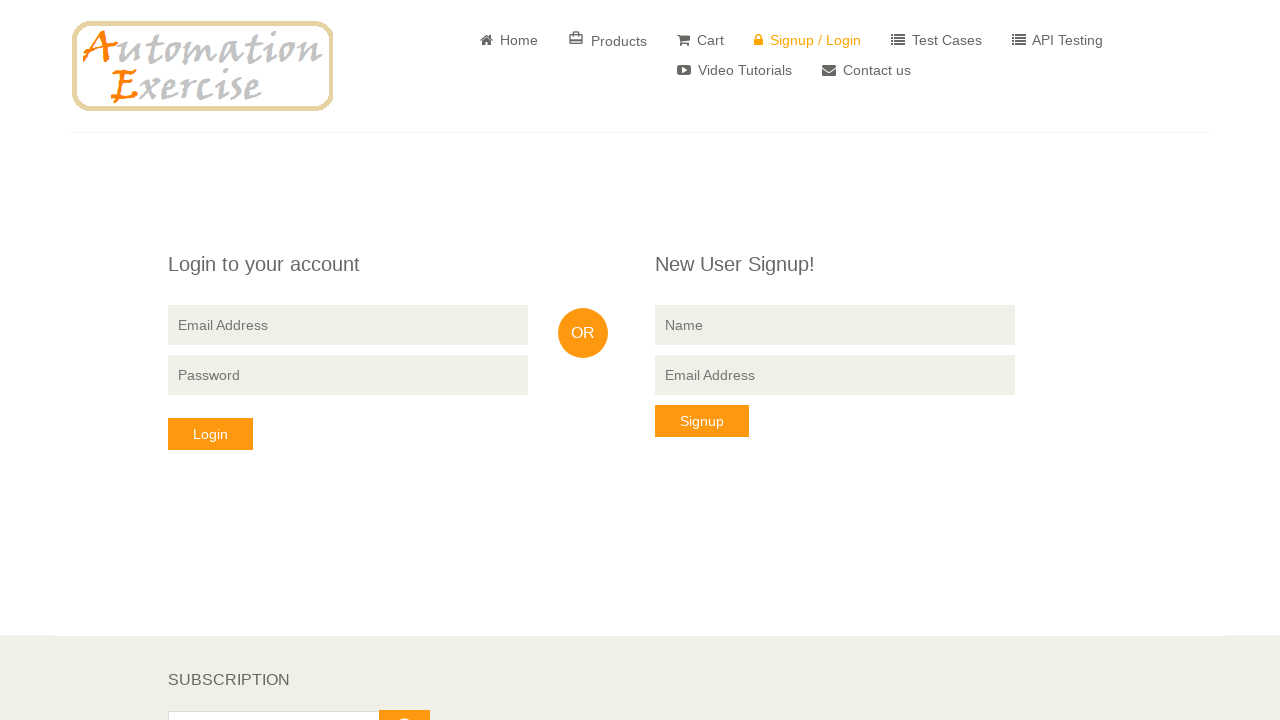

Filled name field with 'John Martinez' on xpath=//*[@id="form"]/div/div/div[3]/div/form/input[2]
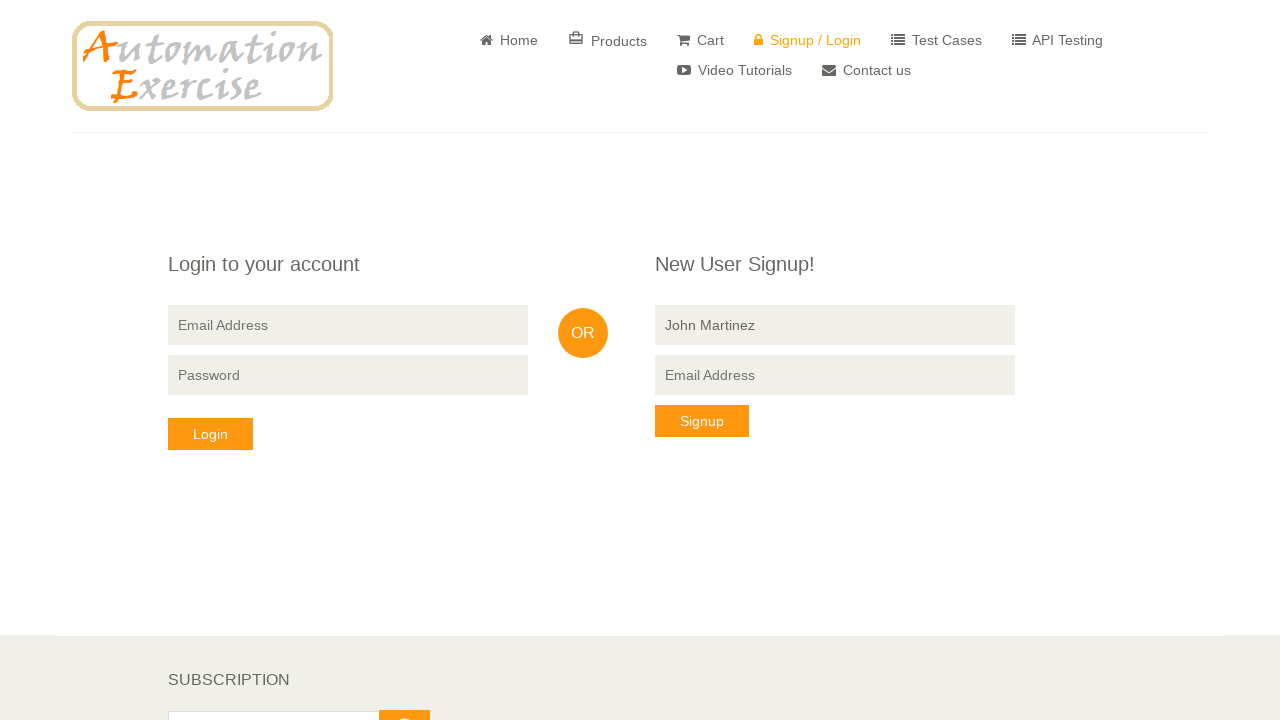

Clicked on email input field in signup form at (835, 375) on xpath=//*[@id="form"]/div/div/div[3]/div/form/input[3]
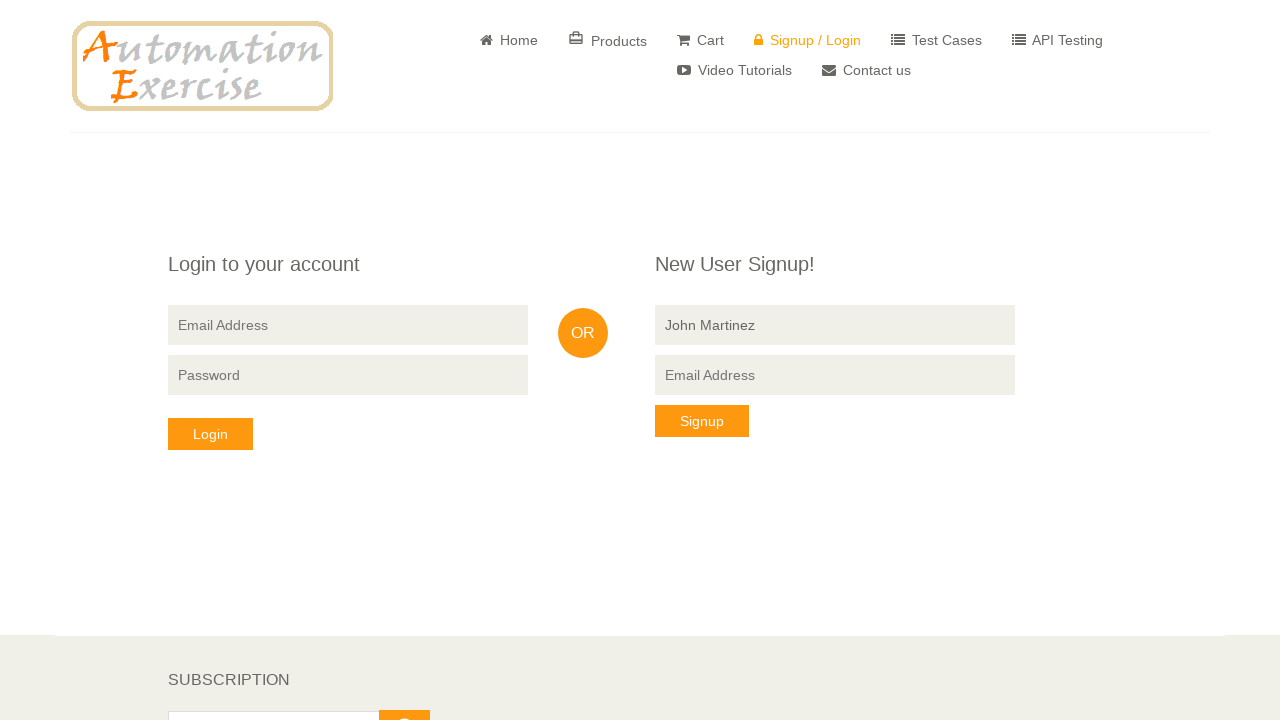

Filled email field with 'testuser7325@example.com' on xpath=//*[@id="form"]/div/div/div[3]/div/form/input[3]
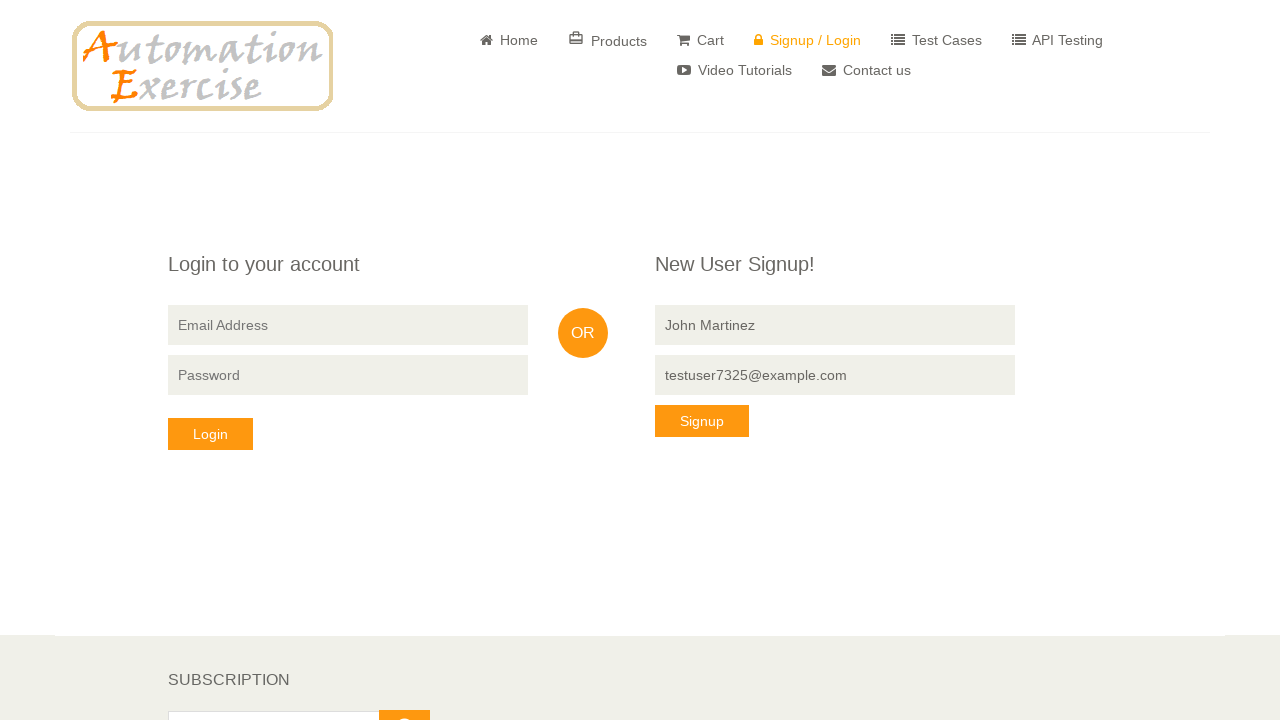

Clicked signup button to proceed to registration form at (702, 421) on xpath=//*[@id="form"]/div/div/div[3]/div/form/button
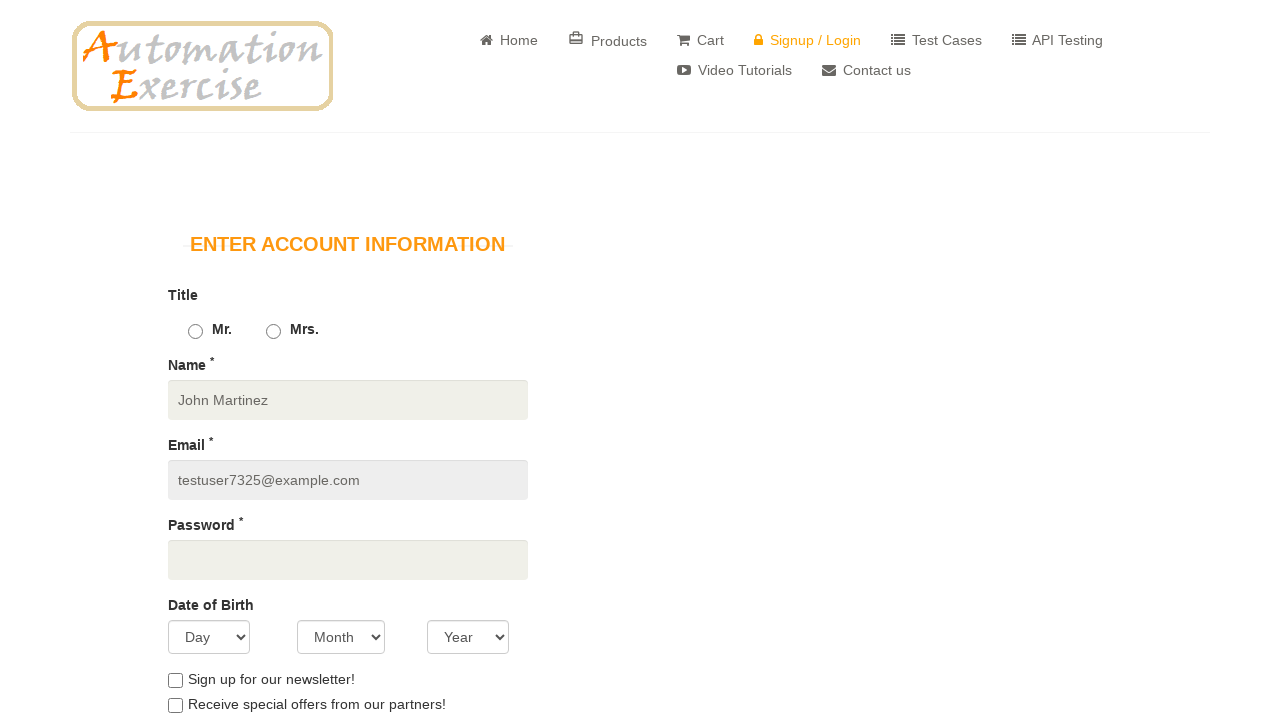

Registration form loaded successfully
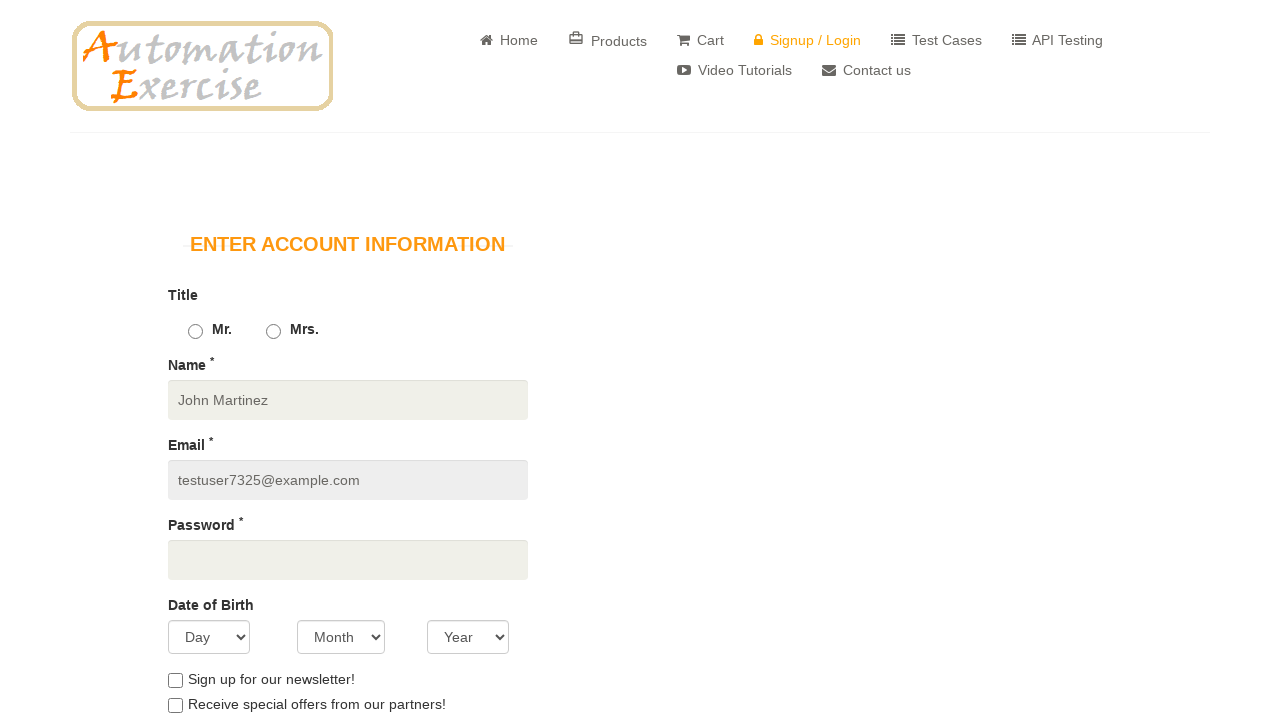

Selected gender (Mr.) at (195, 332) on xpath=//*[@id="id_gender1"]
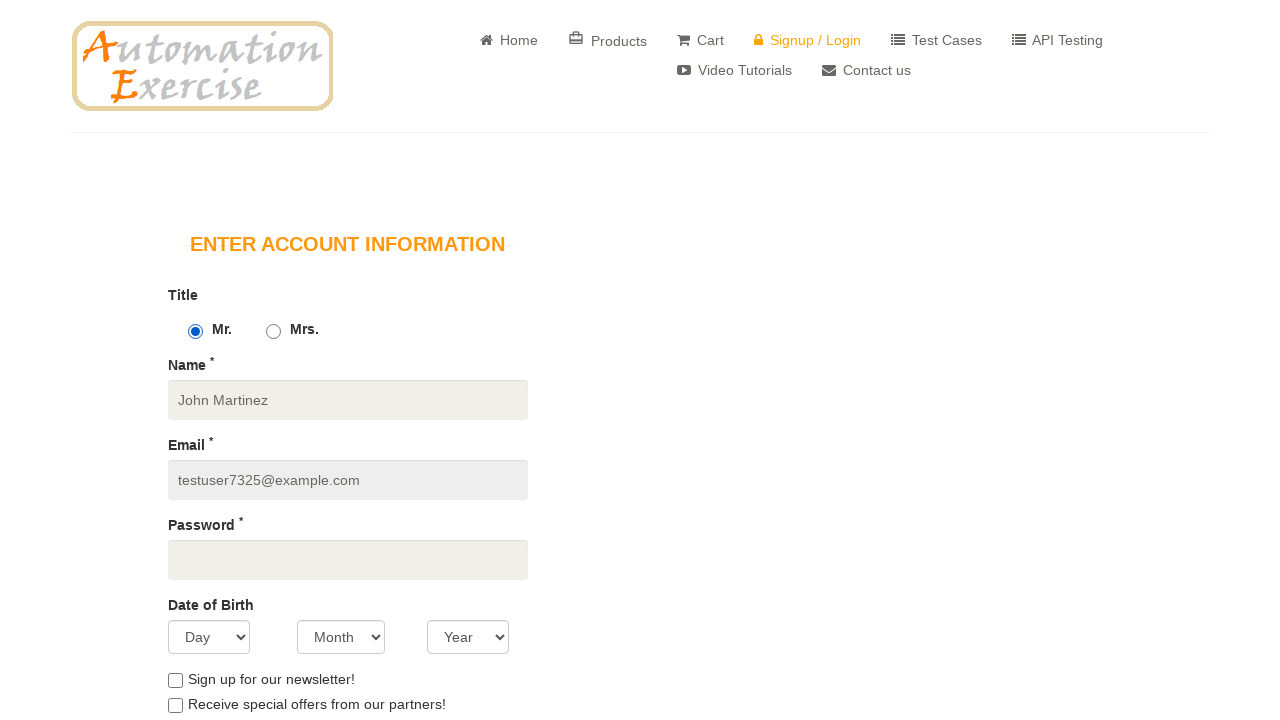

Clicked on password field at (348, 560) on xpath=//*[@id="password"]
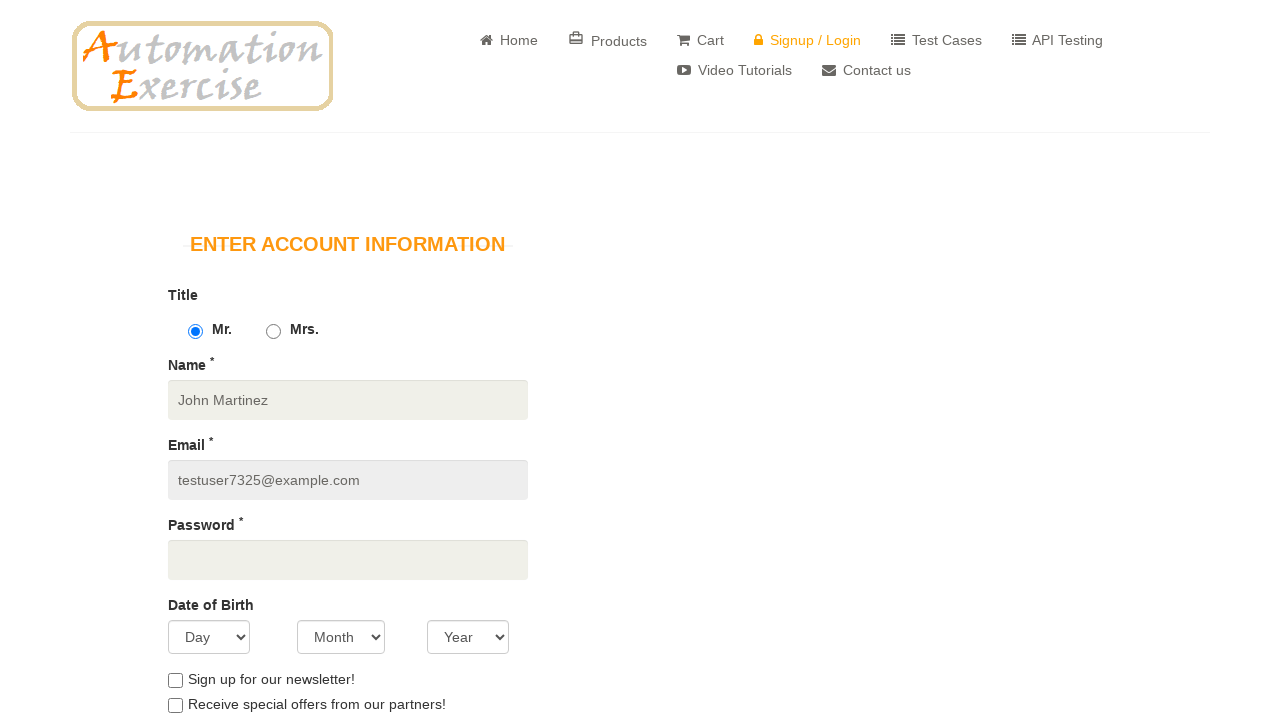

Filled password field with secure password on xpath=//*[@id="password"]
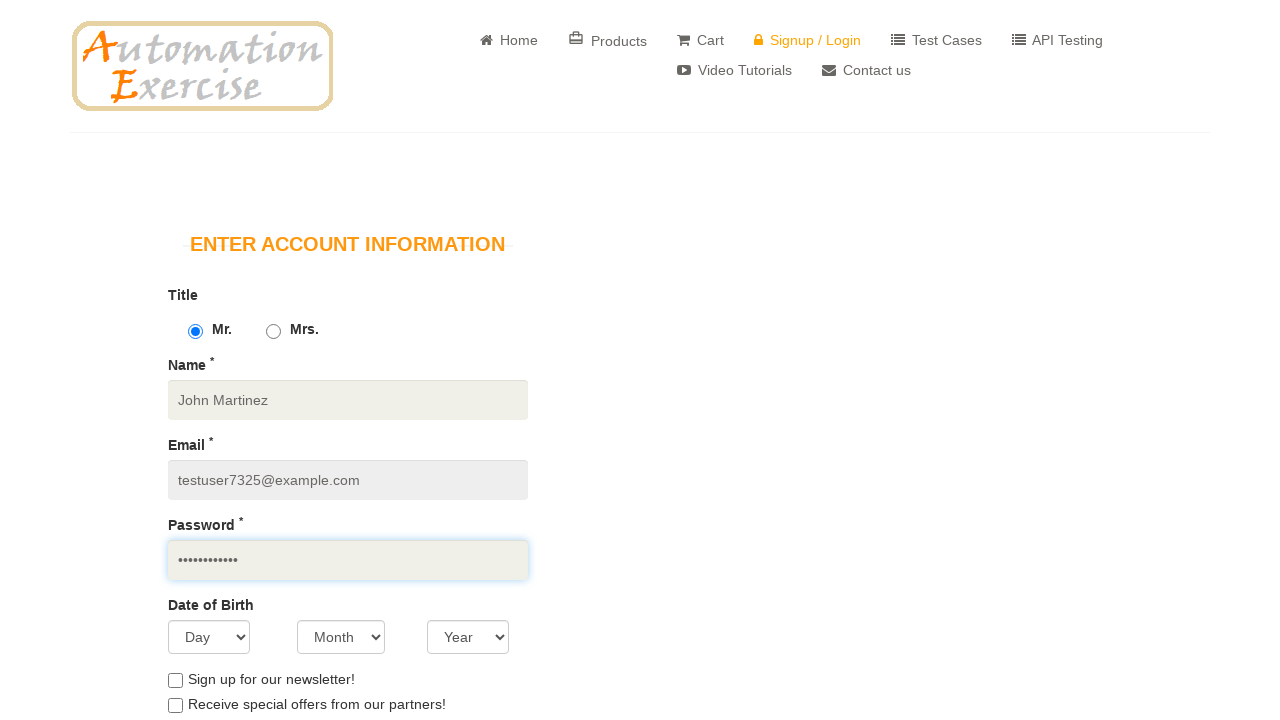

Selected day of birth: 24 on xpath=//*[@id="days"]
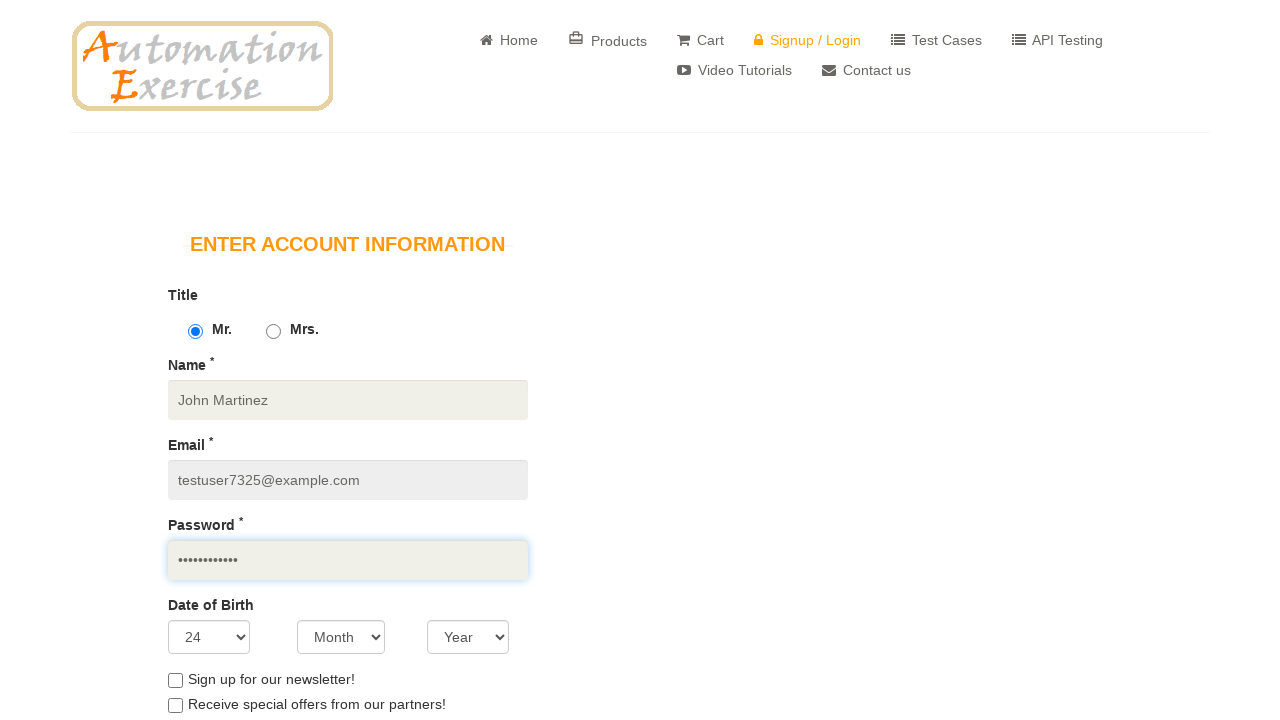

Selected month of birth: April on xpath=//*[@id="months"]
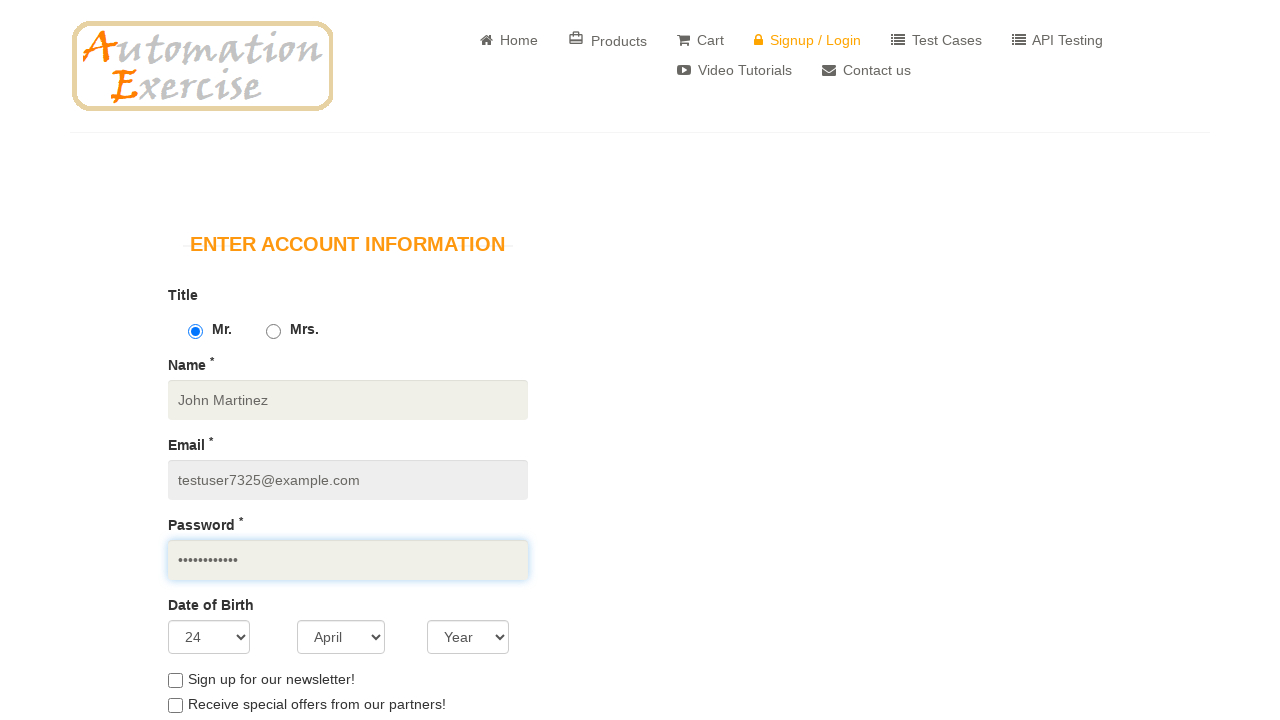

Selected year of birth: 1996 on xpath=//*[@id="years"]
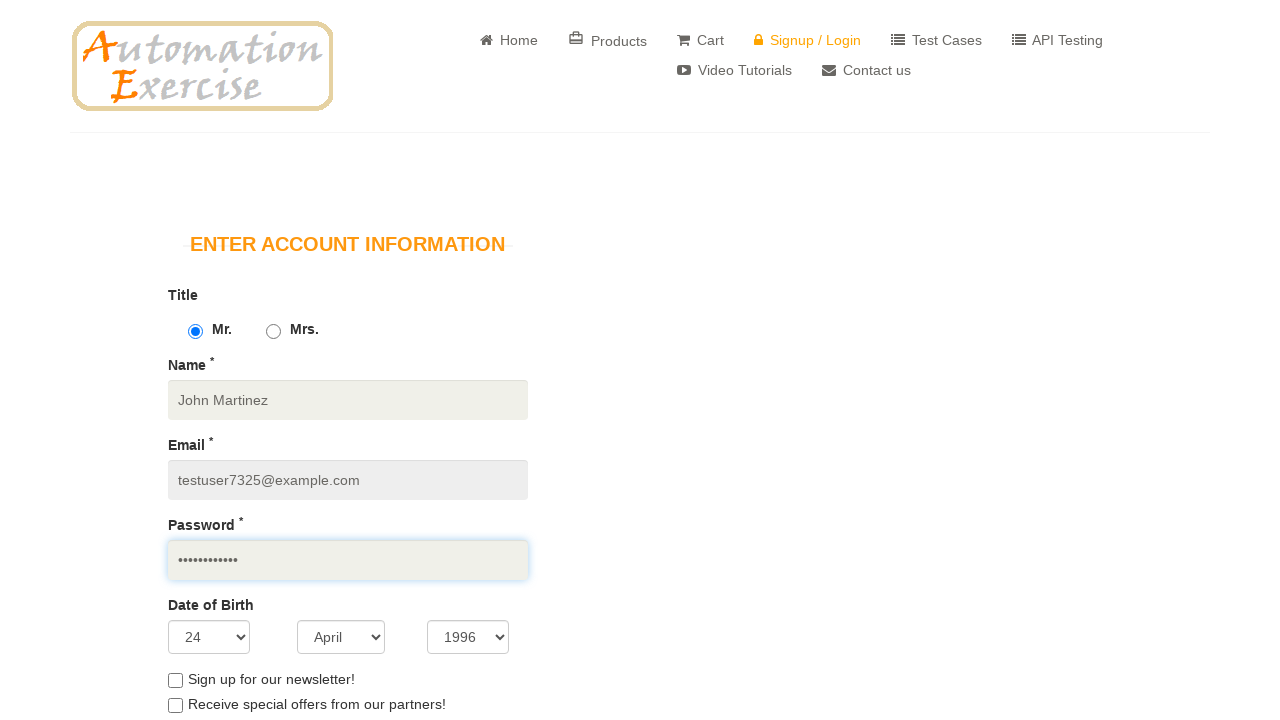

Checked newsletter subscription checkbox at (175, 680) on xpath=//*[@id="newsletter"]
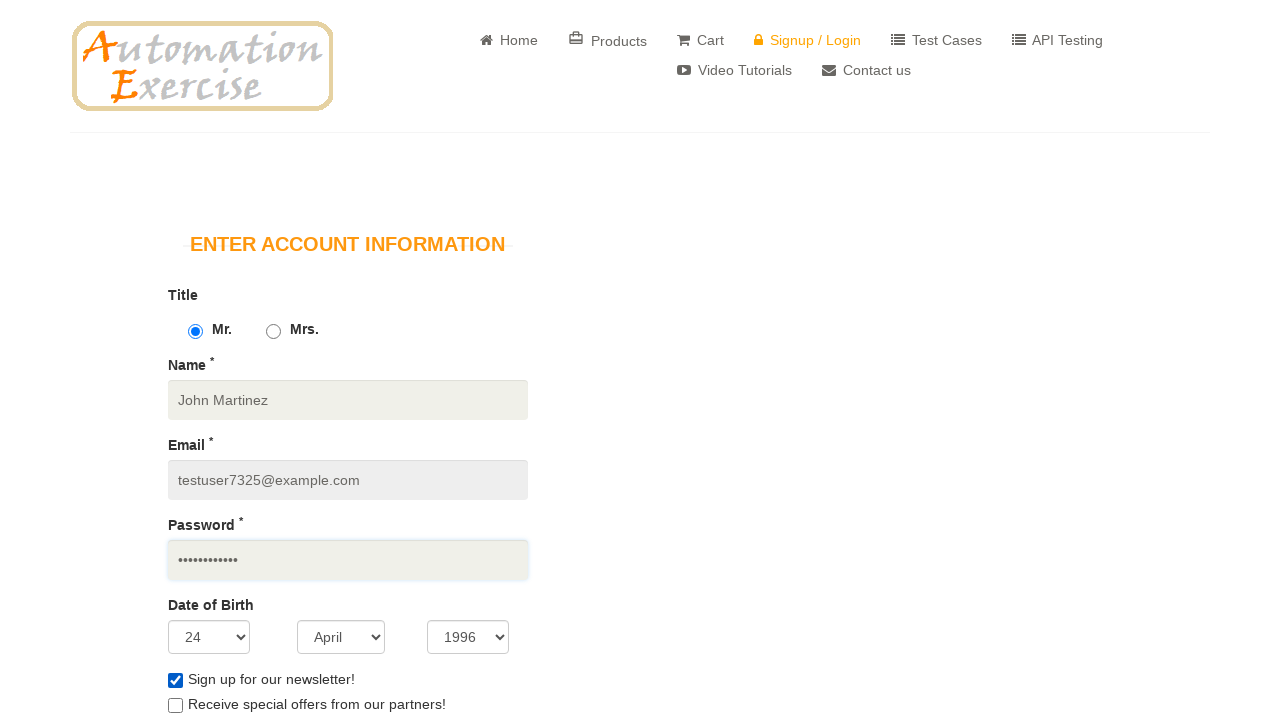

Checked special offers checkbox at (175, 706) on xpath=//*[@id="optin"]
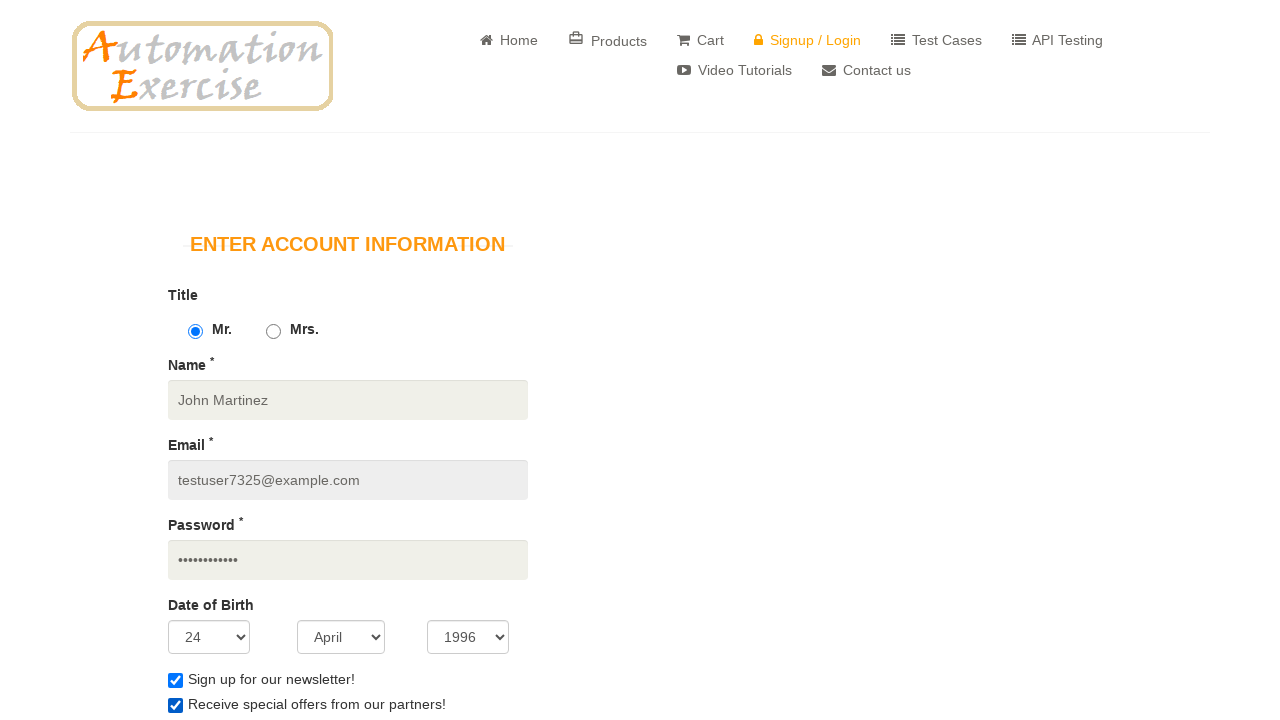

Clicked on first name field at (348, 360) on xpath=//*[@id="first_name"]
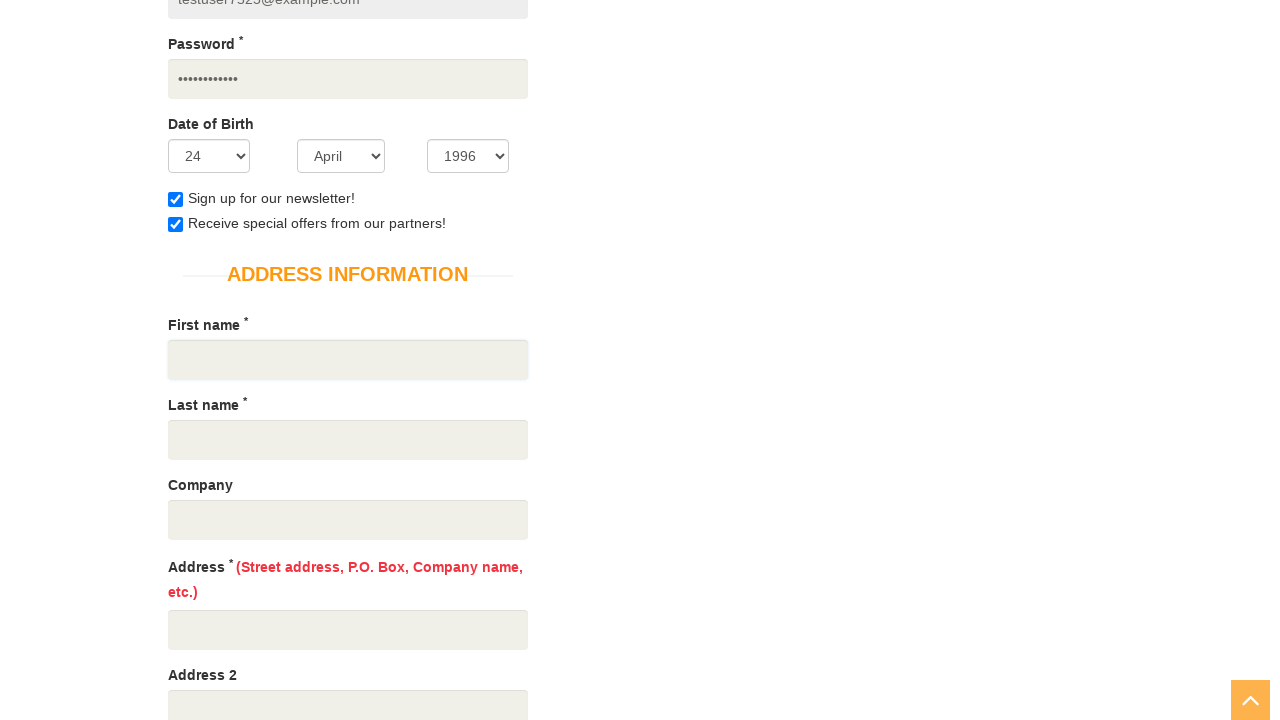

Filled first name field with 'John Martinez' on xpath=//*[@id="first_name"]
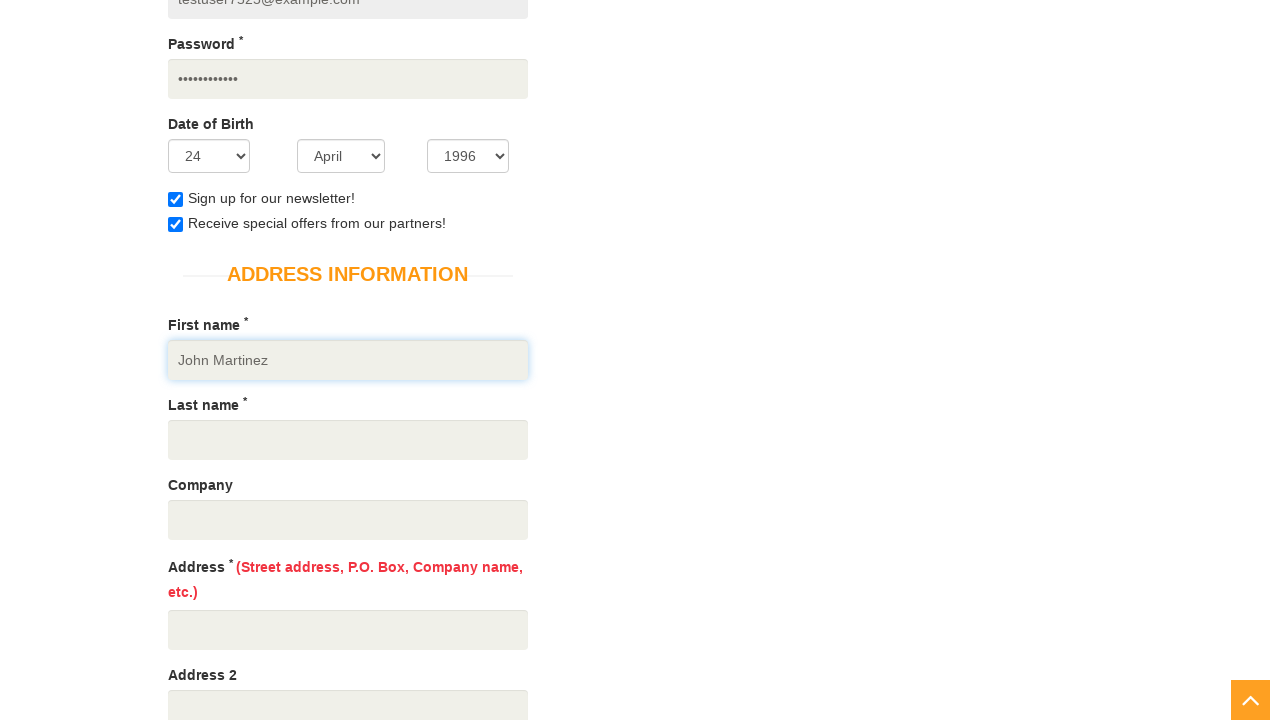

Clicked on last name field at (348, 440) on xpath=//*[@id="last_name"]
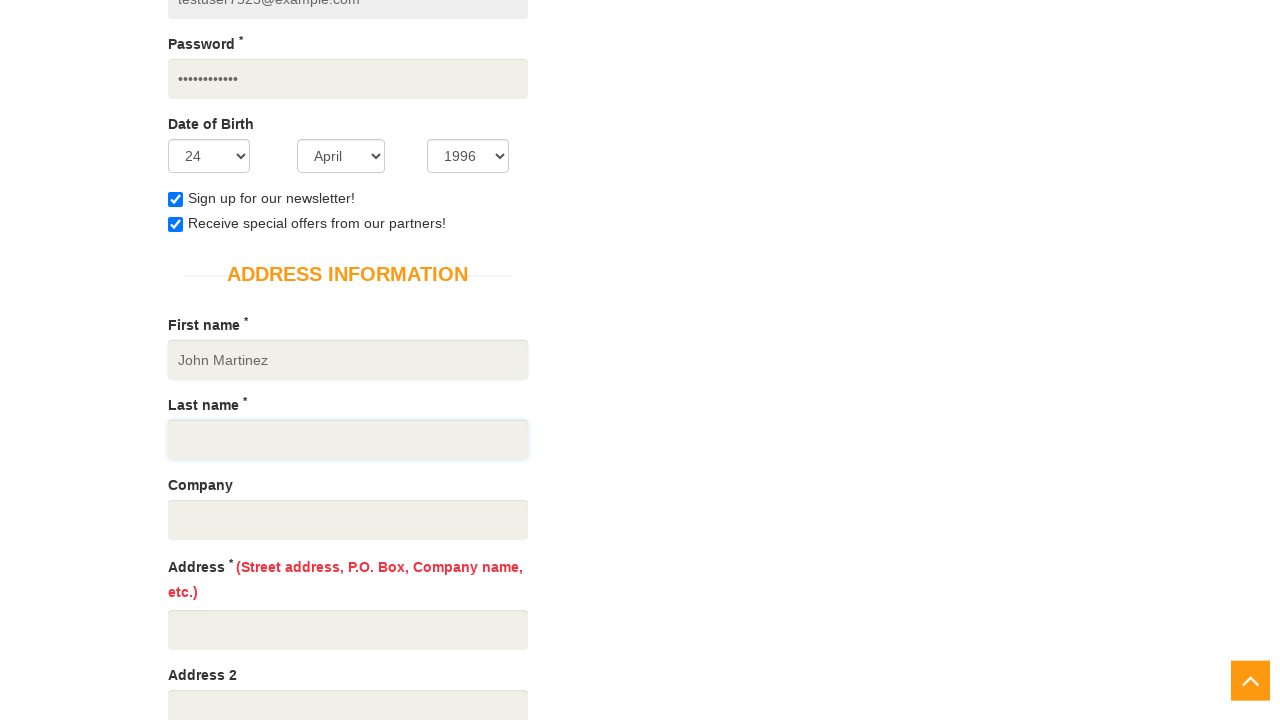

Filled last name field with 'Martinez' on xpath=//*[@id="last_name"]
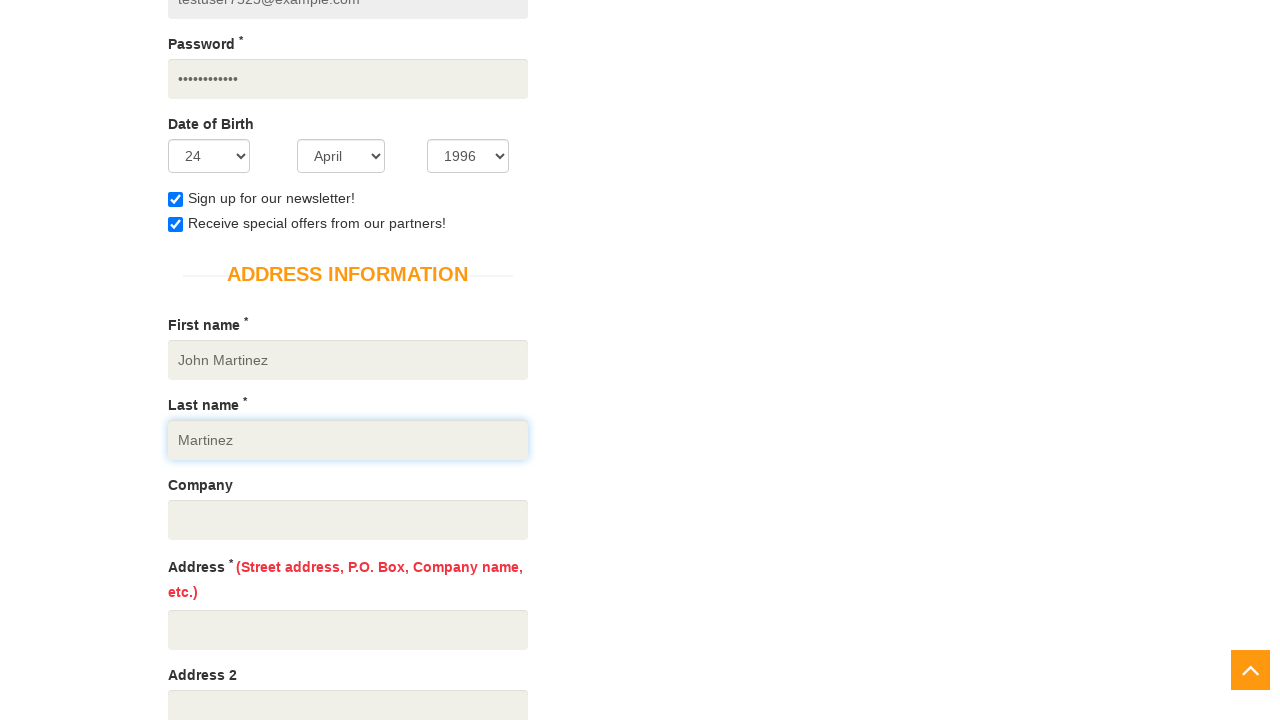

Clicked on company field at (348, 520) on xpath=//*[@id="company"]
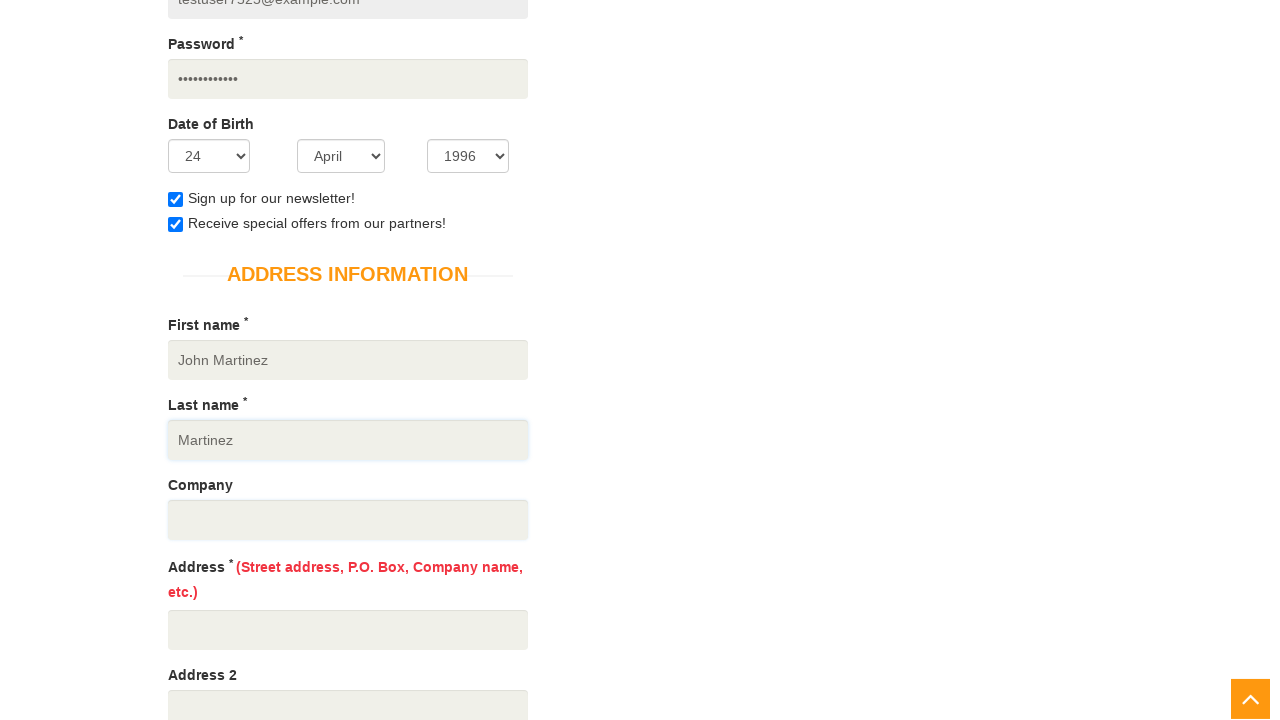

Filled company field with 'Tech Solutions Inc' on xpath=//*[@id="company"]
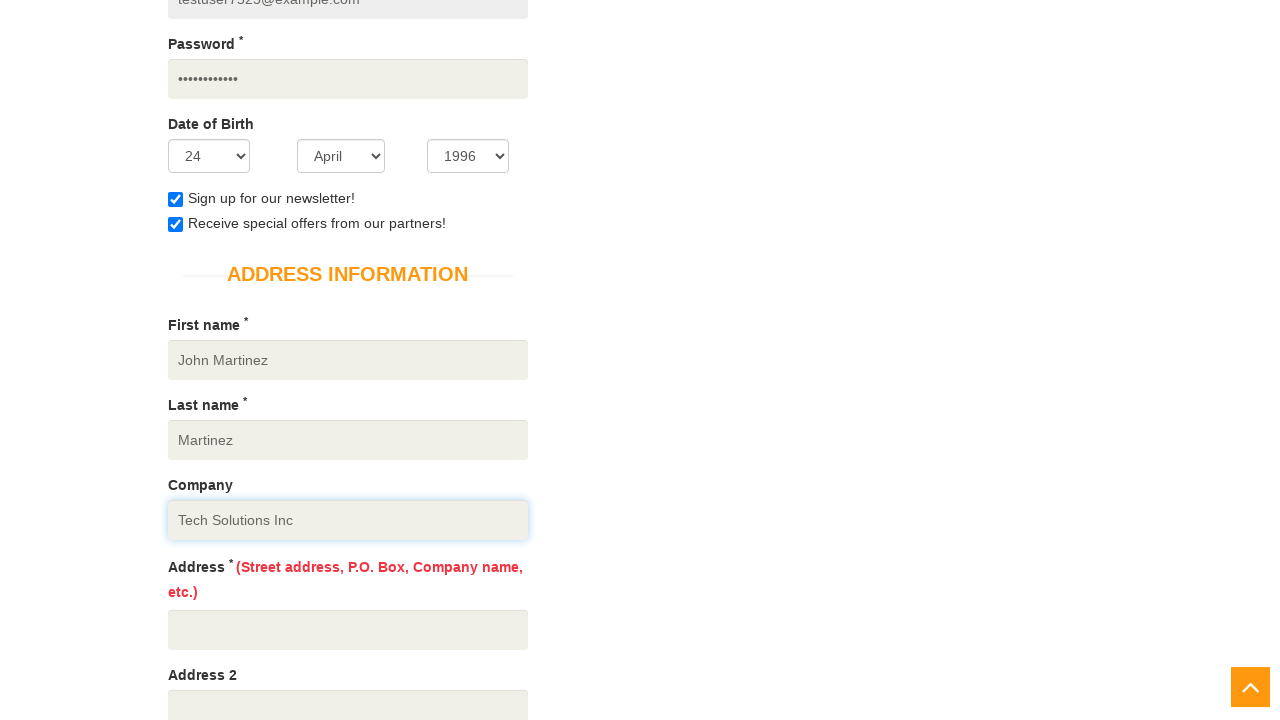

Clicked on address field at (348, 630) on xpath=//*[@id="address1"]
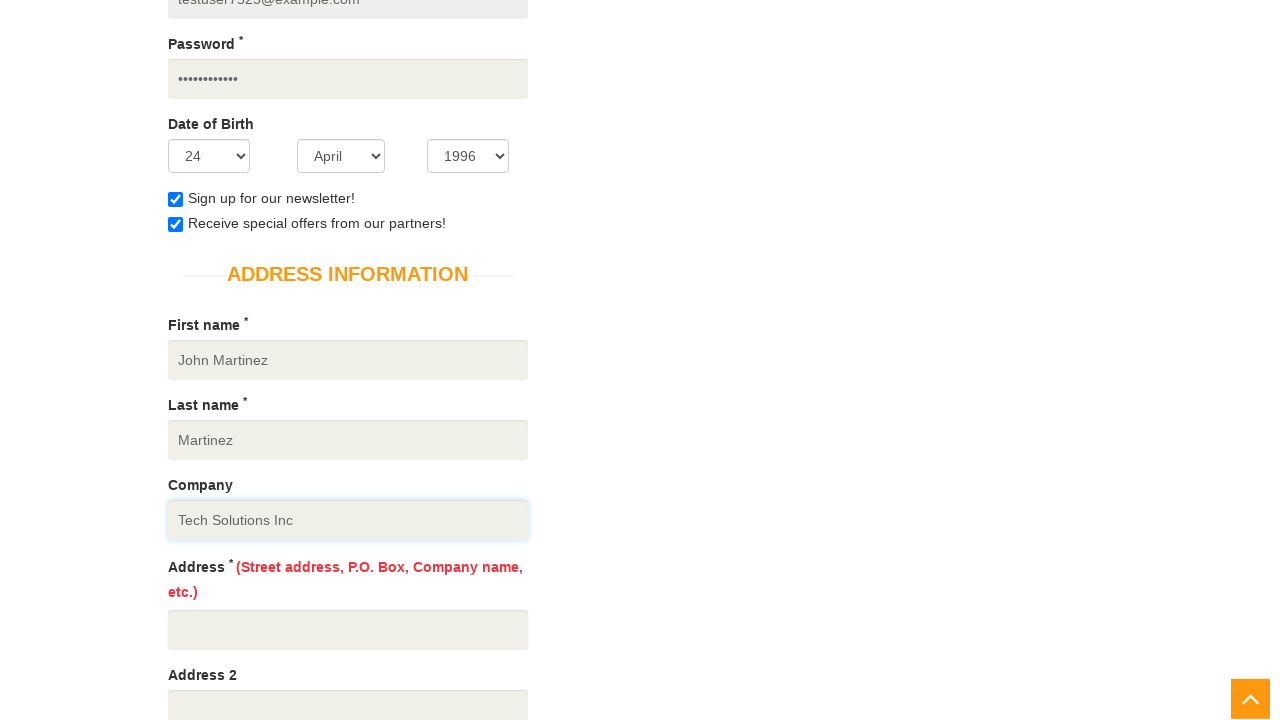

Filled address field with '123 Main Street, Suite 456' on xpath=//*[@id="address1"]
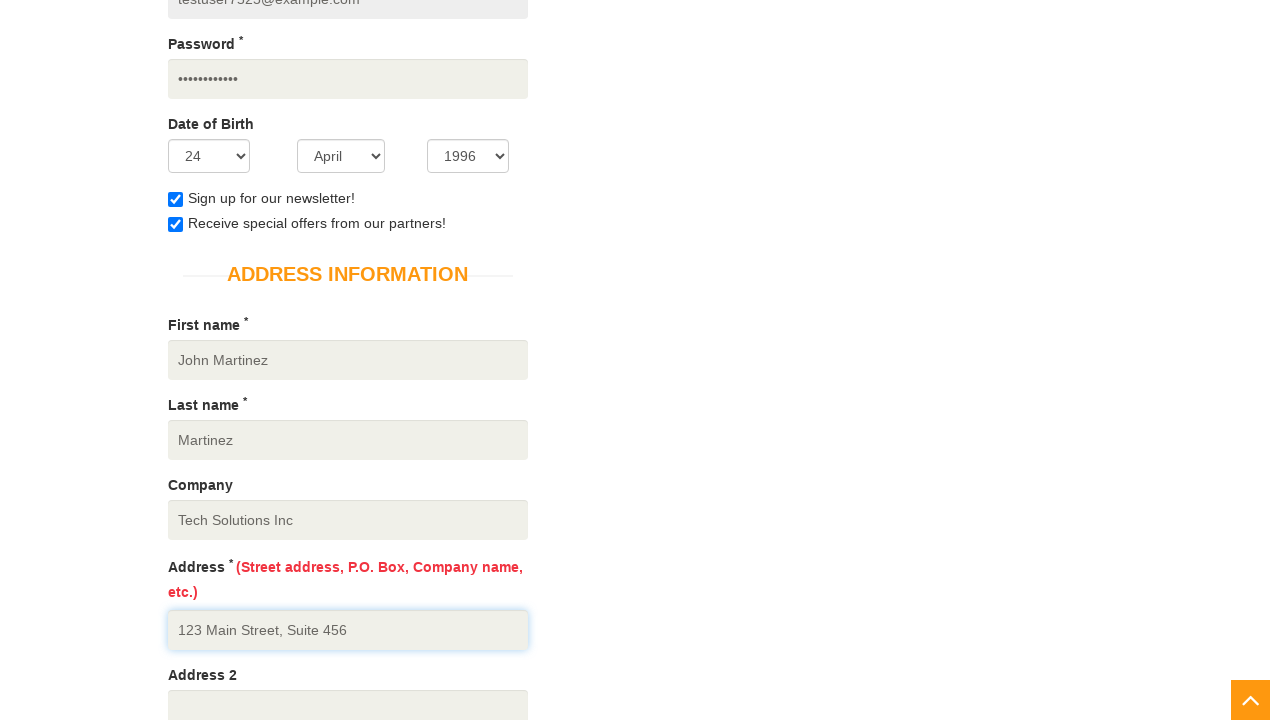

Selected country: Canada on xpath=//*[@id="country"]
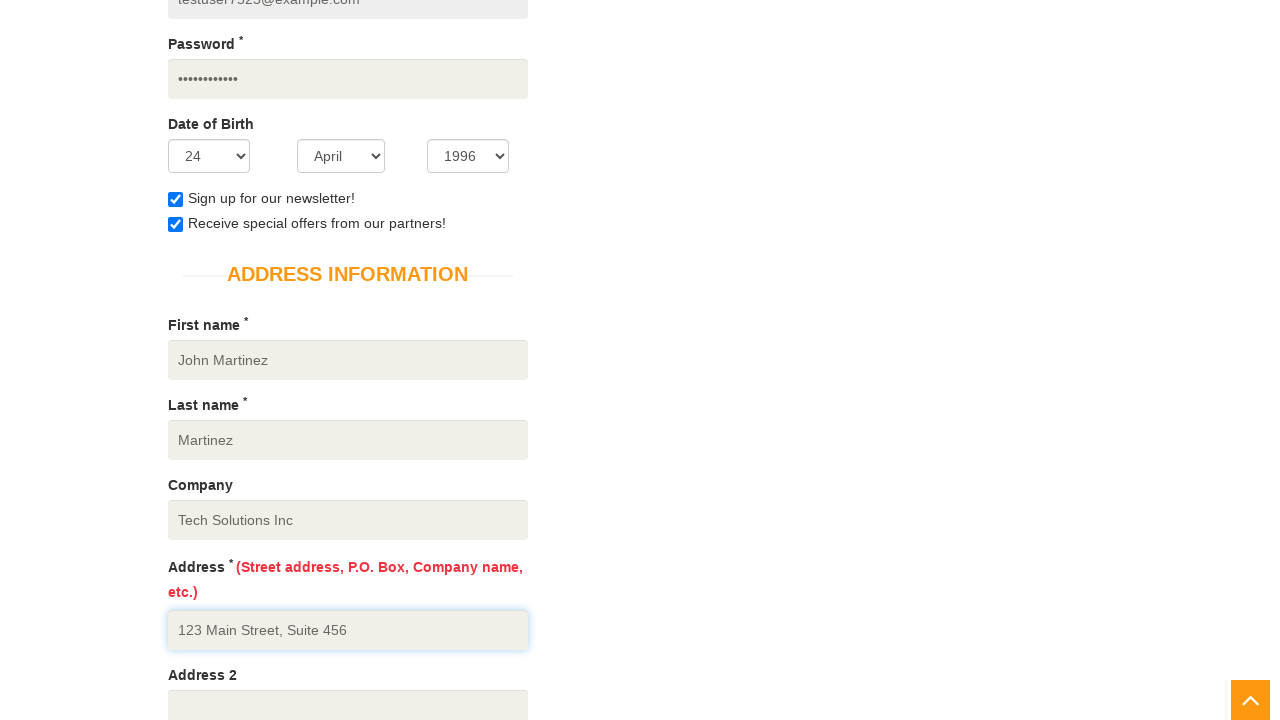

Clicked on state field at (348, 360) on xpath=//*[@id="state"]
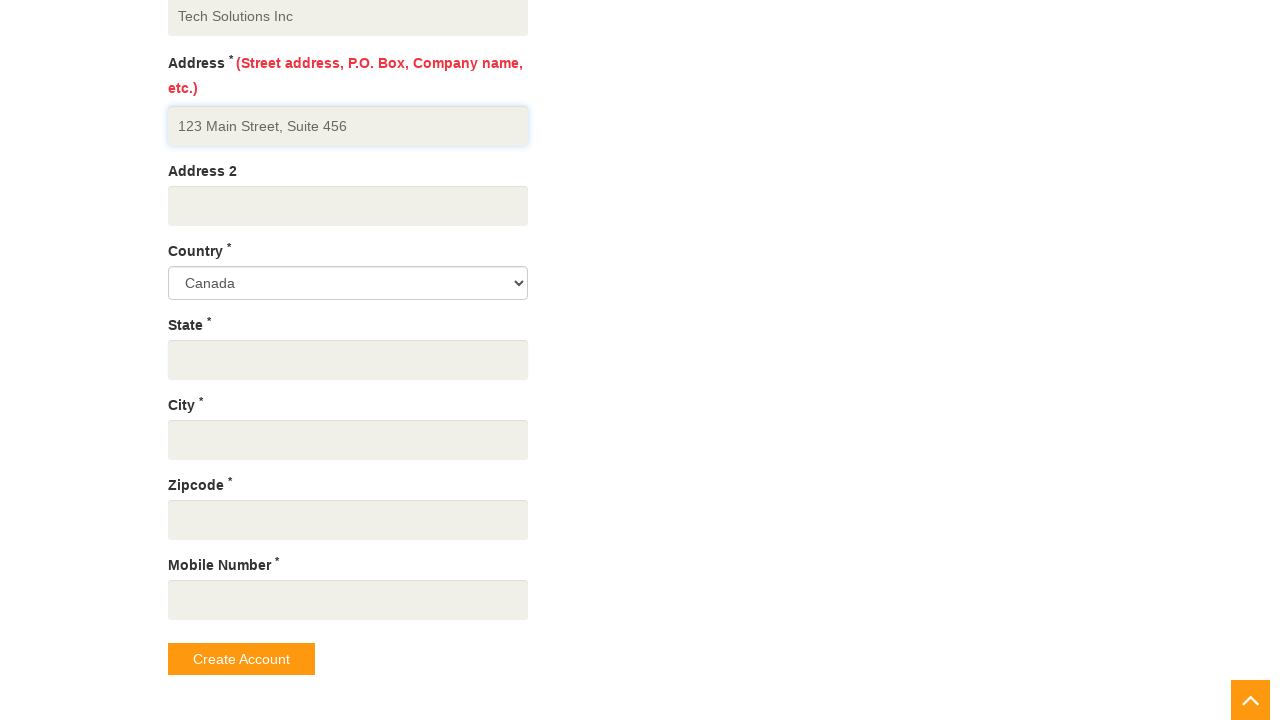

Filled state field with 'Alberta' on xpath=//*[@id="state"]
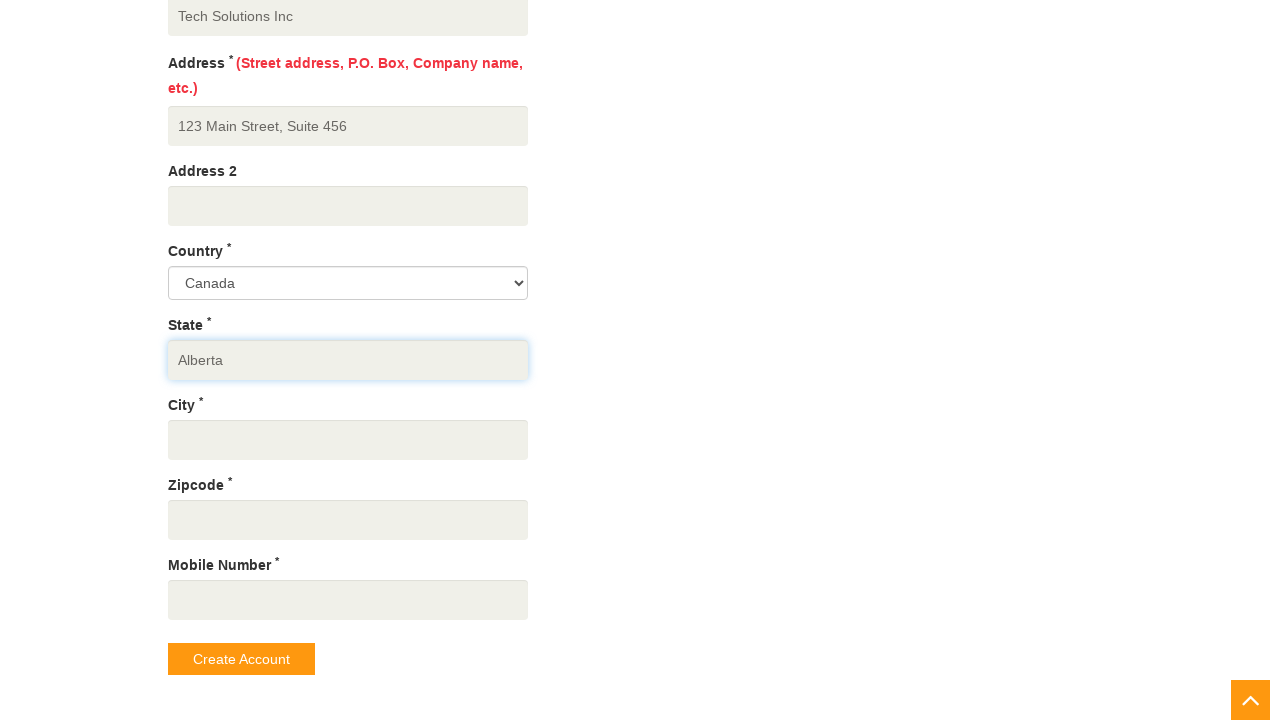

Clicked on city field at (348, 440) on xpath=//*[@id="city"]
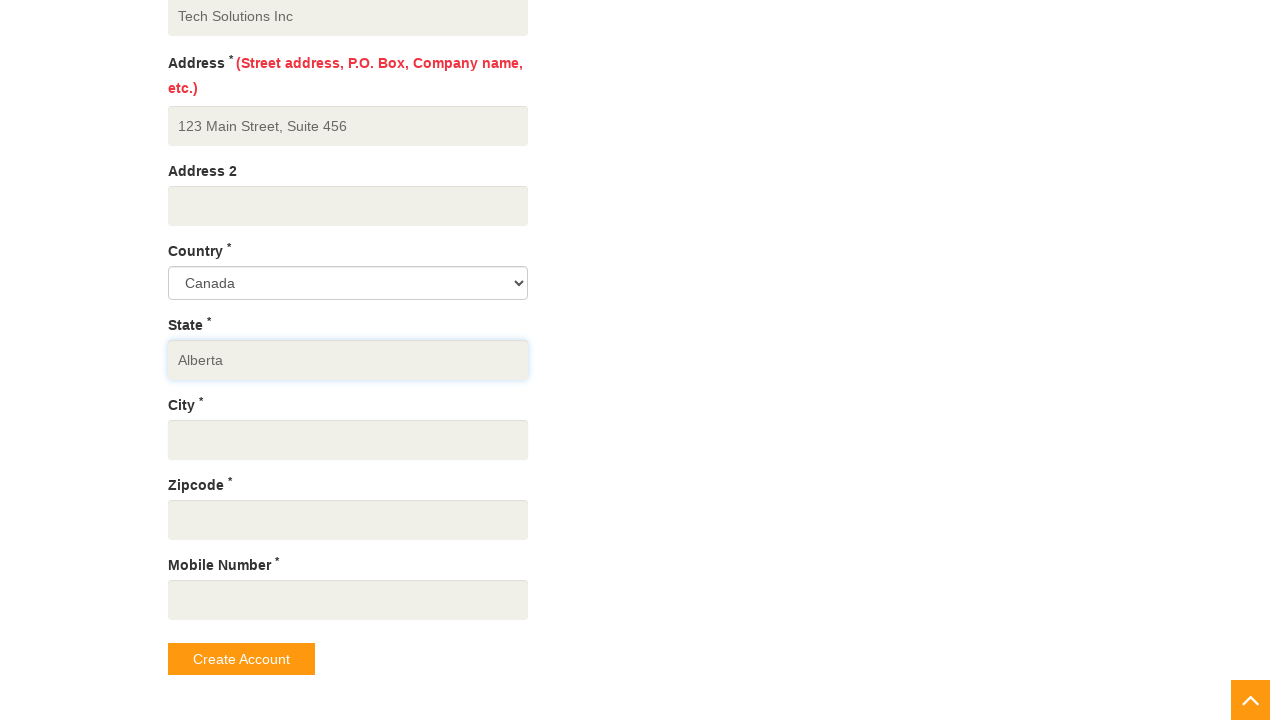

Filled city field with 'Banff' on xpath=//*[@id="city"]
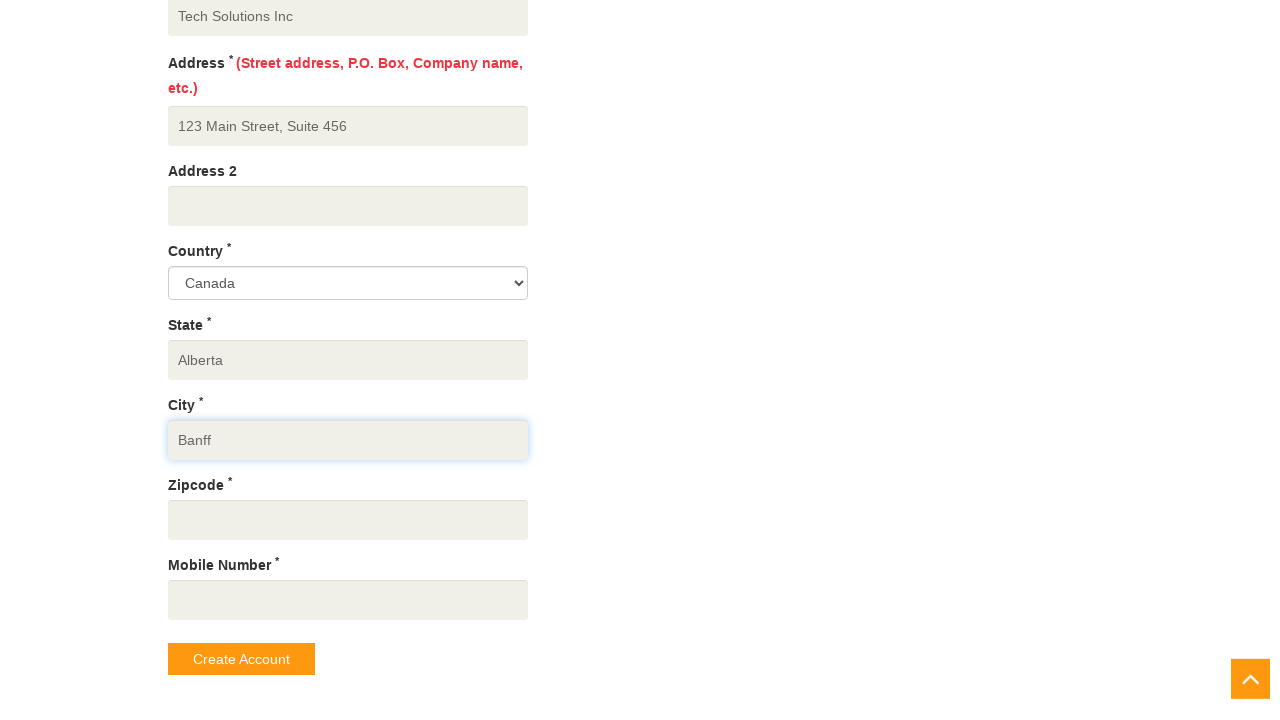

Clicked on zipcode field at (348, 520) on xpath=//*[@id="zipcode"]
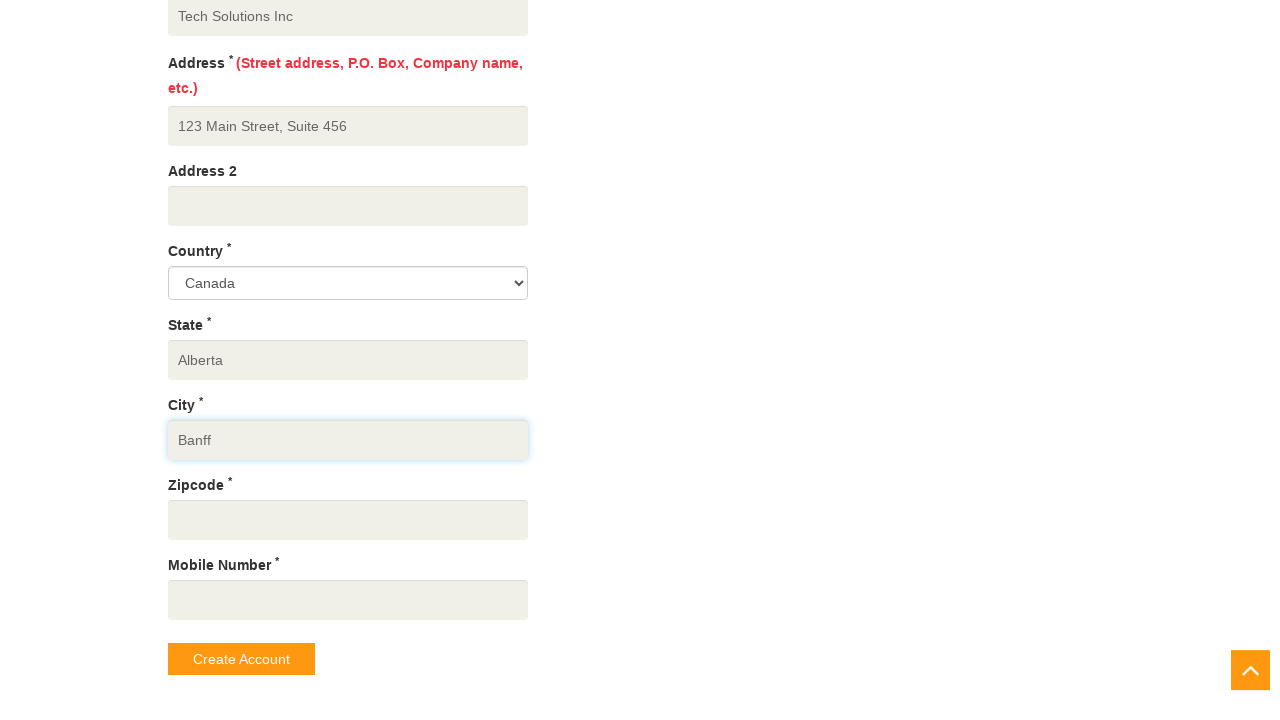

Filled zipcode field with 'T3G 1N4' on xpath=//*[@id="zipcode"]
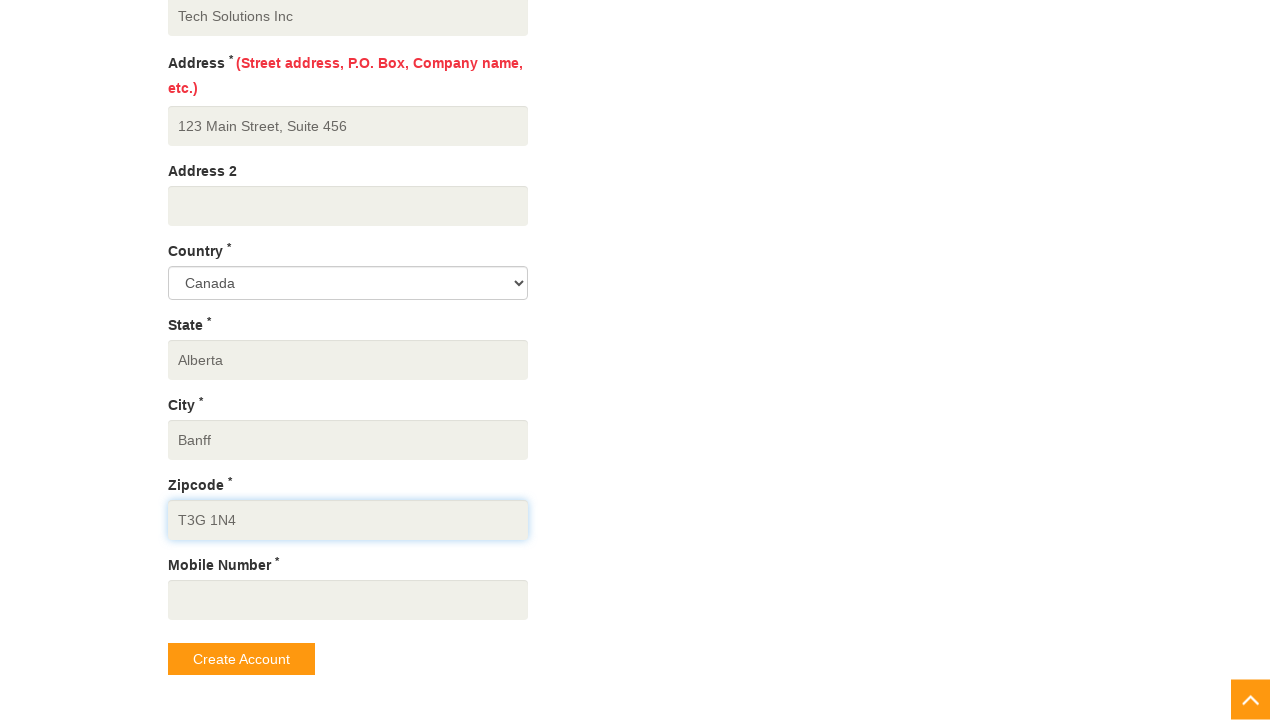

Clicked on phone number field at (348, 600) on xpath=//*[@id="mobile_number"]
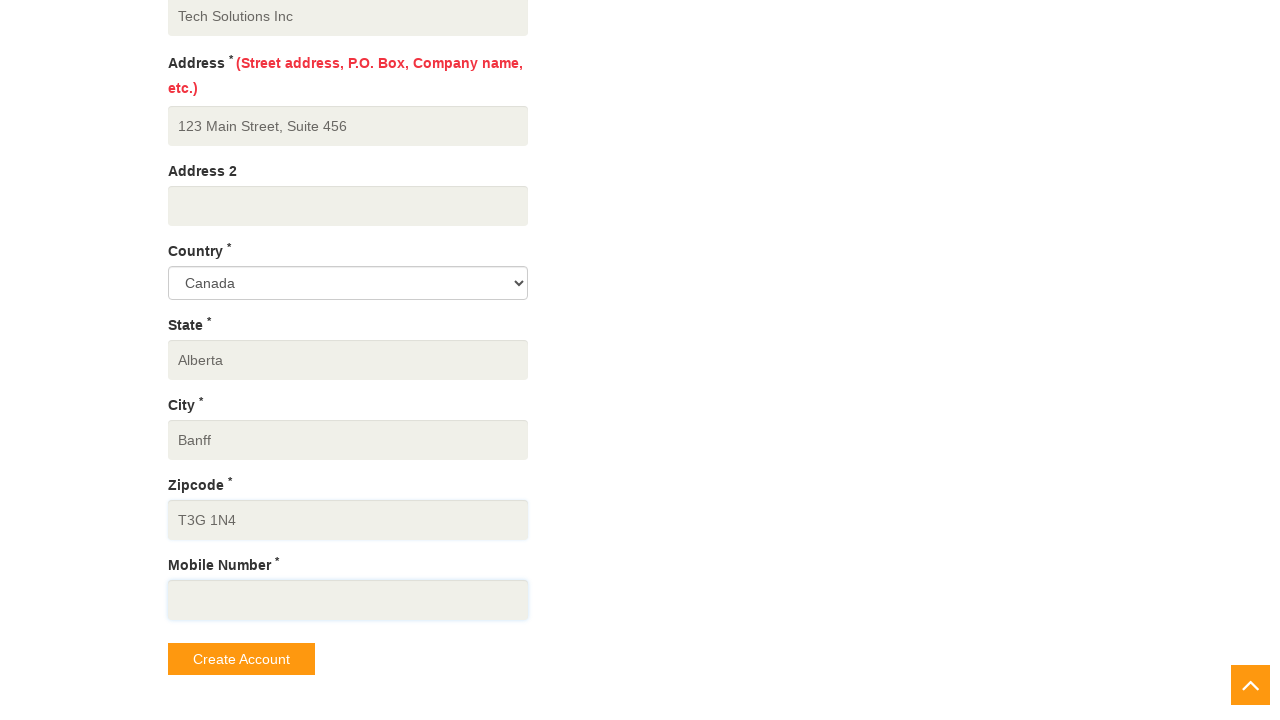

Filled phone number field with '999777887' on xpath=//*[@id="mobile_number"]
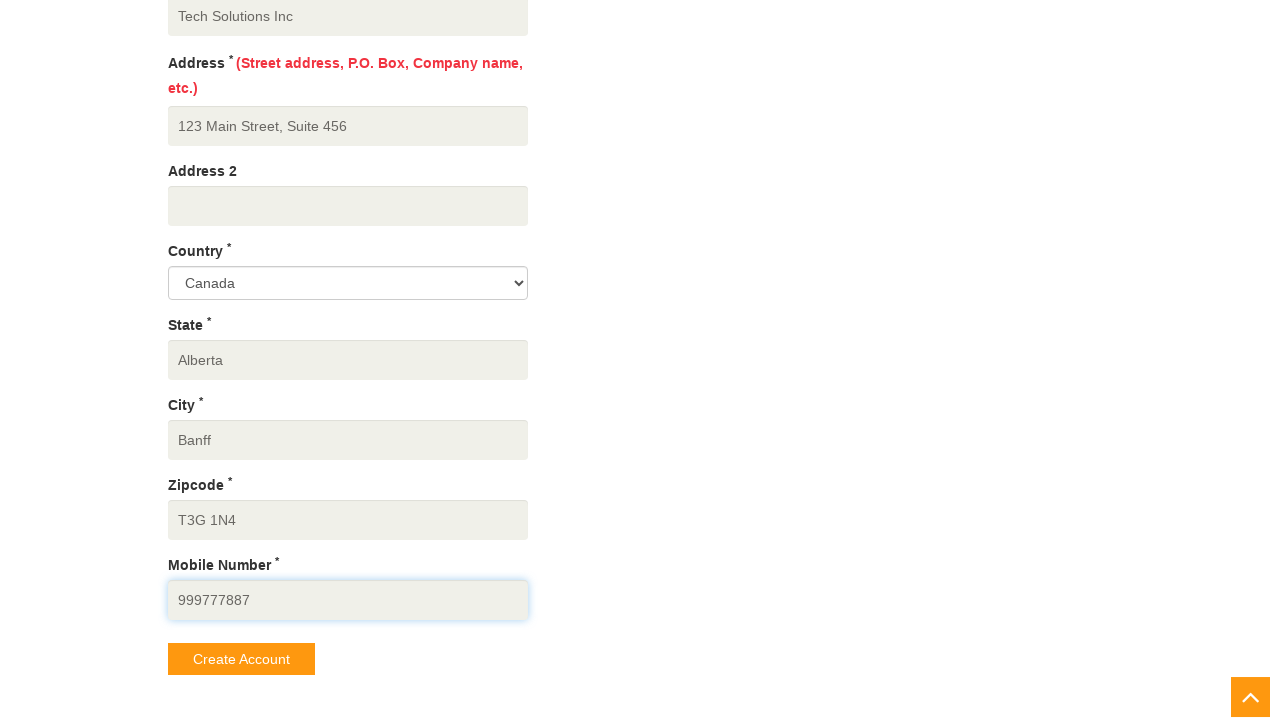

Clicked submit button to complete registration at (241, 659) on xpath=//*[@id="form"]/div/div/div/div/form/button
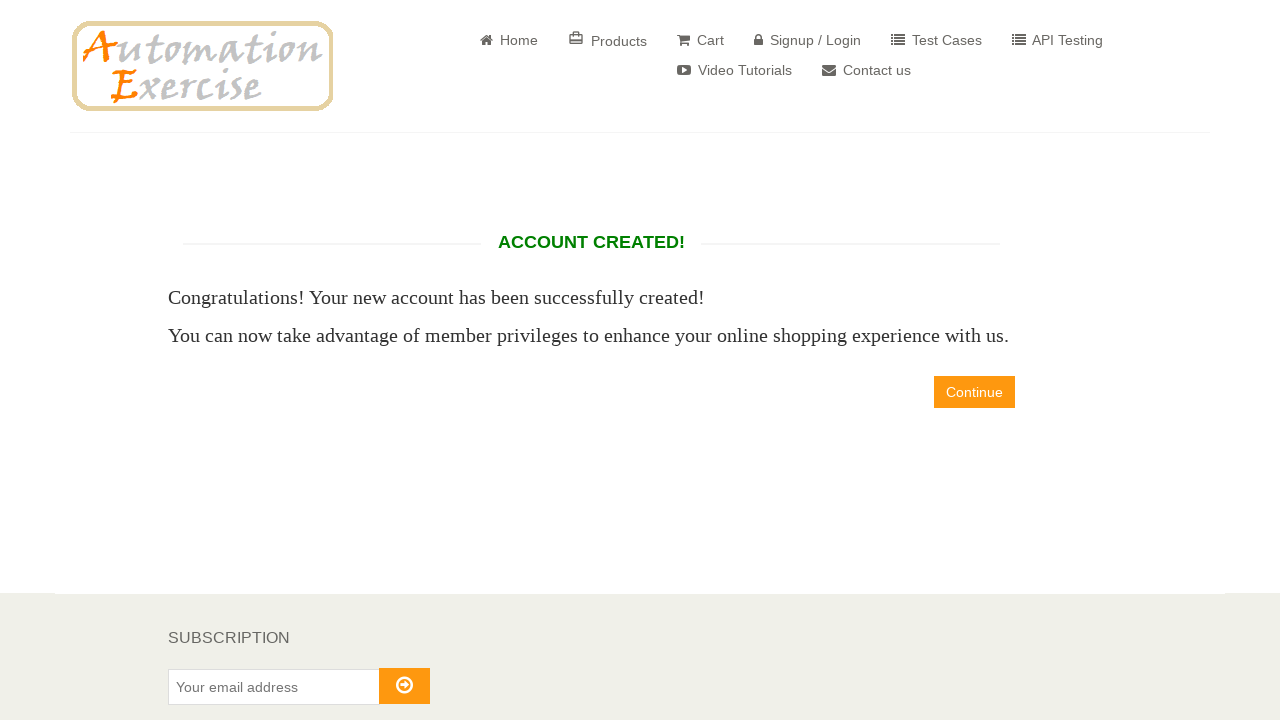

Account creation confirmation message appeared
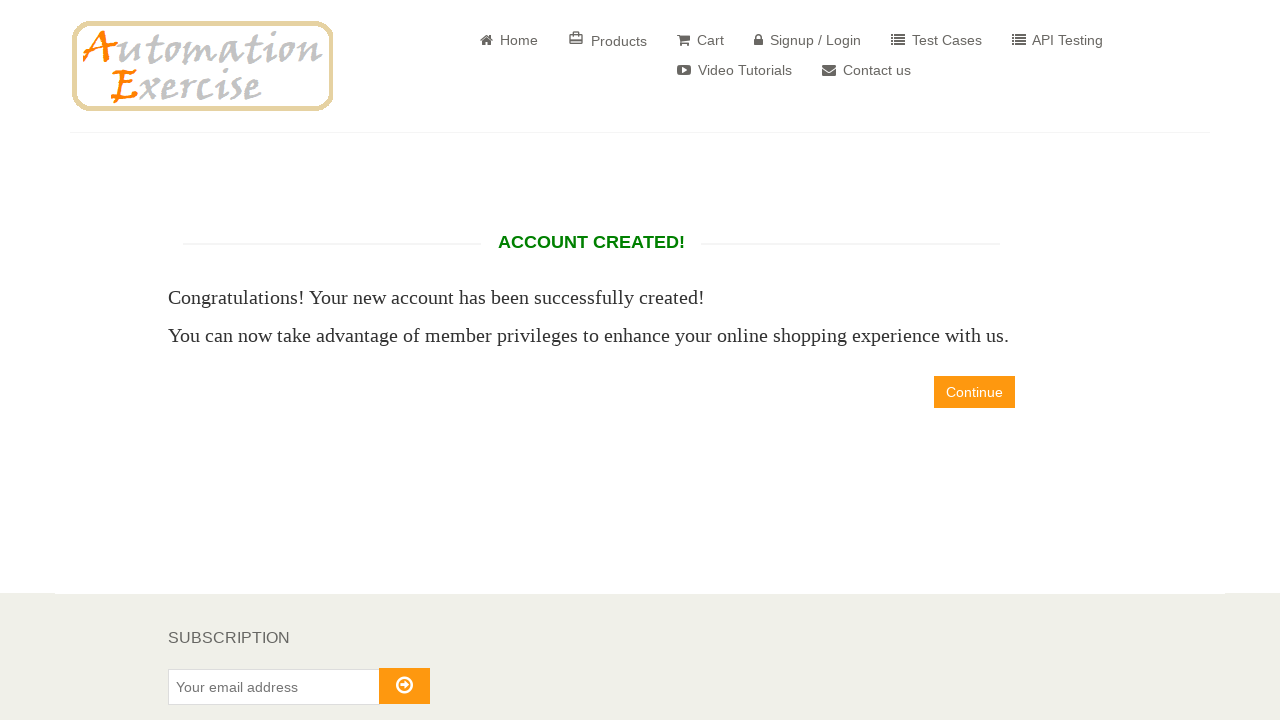

Retrieved confirmation message: 'Account Created!'
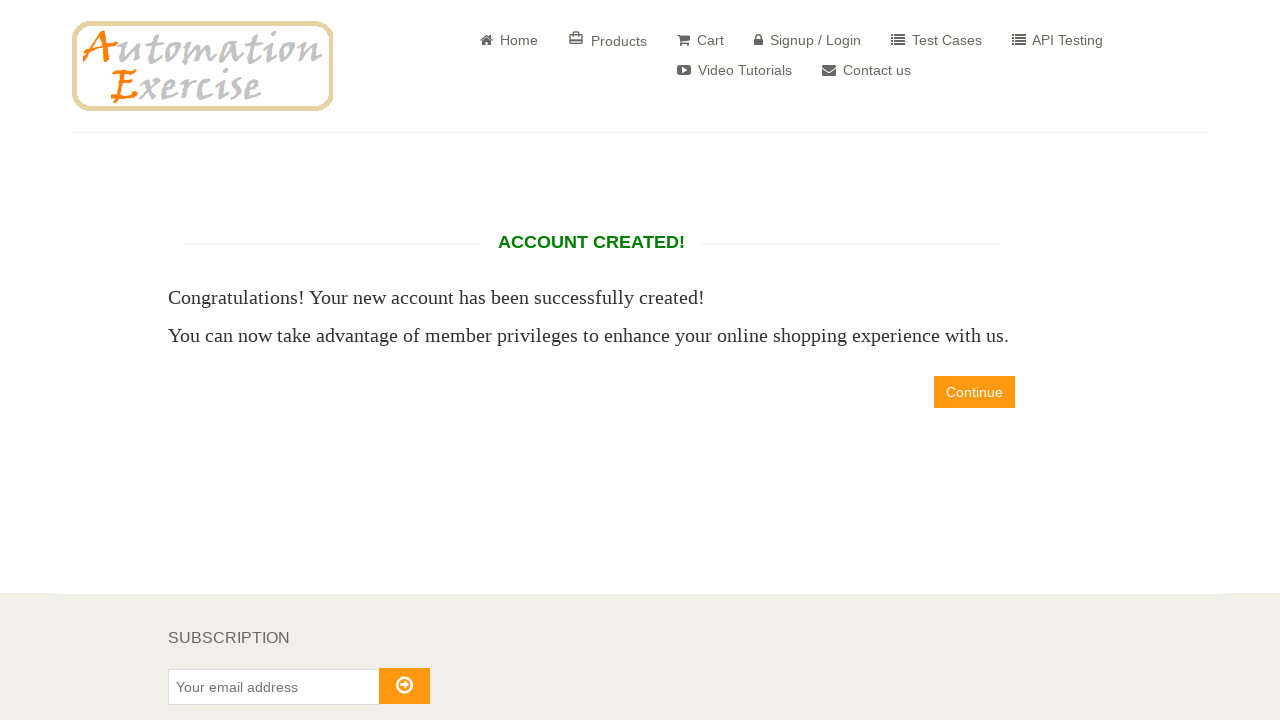

Account creation verified successfully
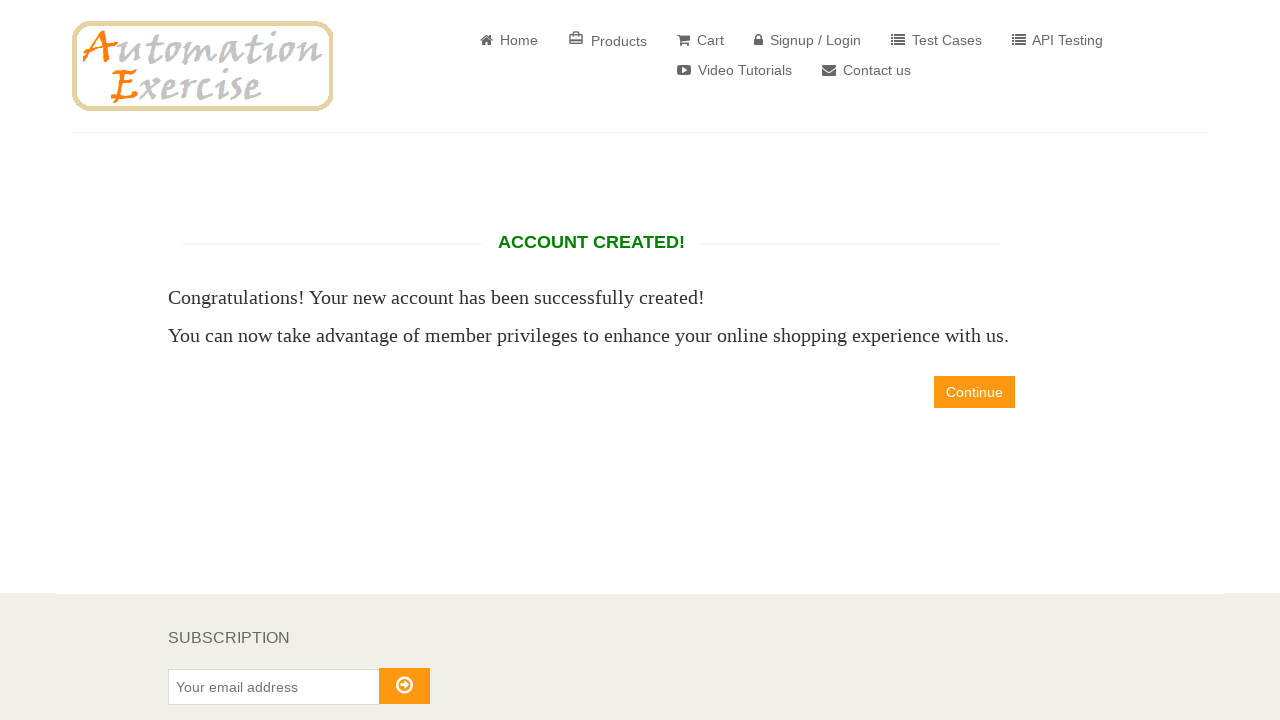

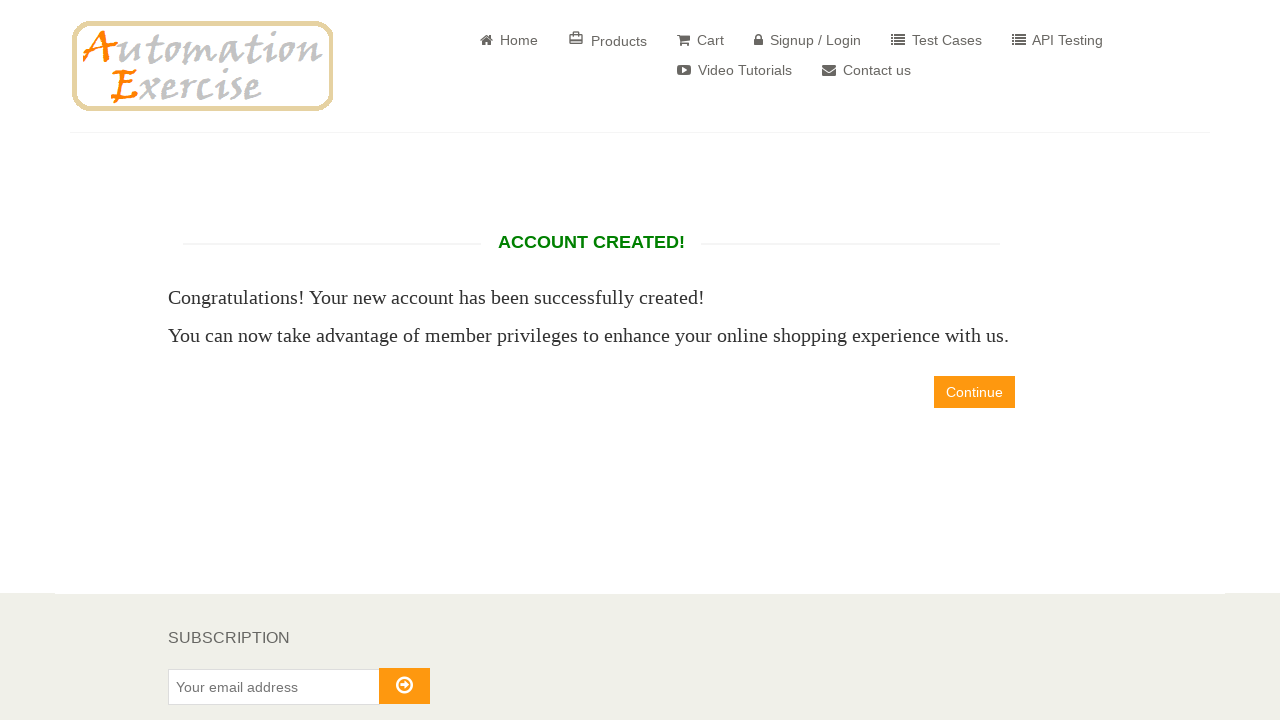